Navigates to a data tables demo page and verifies that table rows are present and contain expected data structure including email addresses

Starting URL: http://the-internet.herokuapp.com/tables

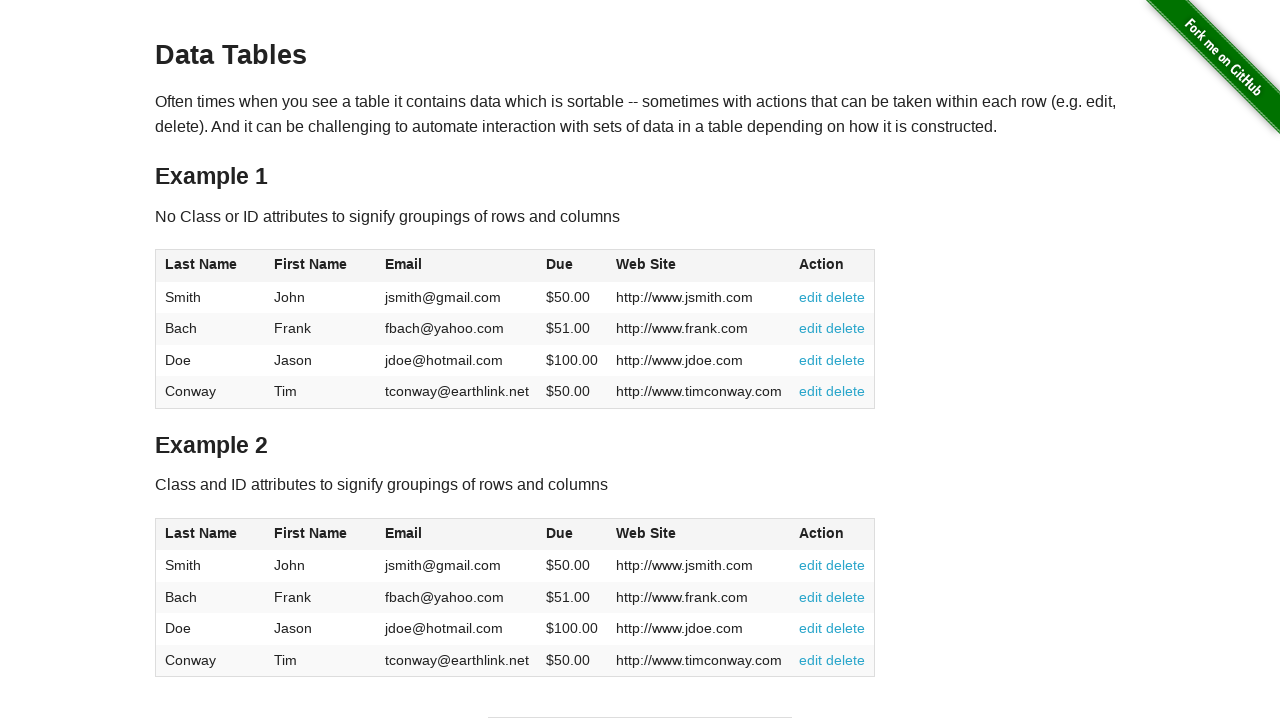

Waited for table element #table2 to be present on the page
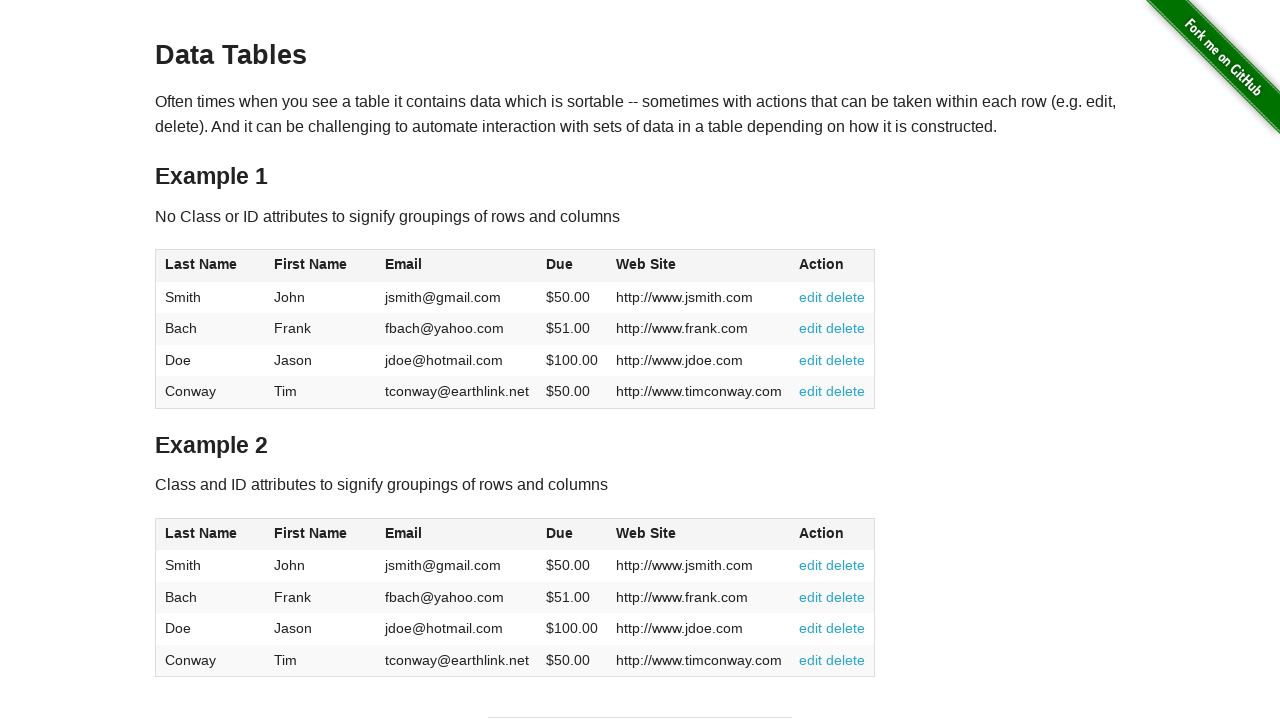

Waited for table rows to load in #table2 tbody
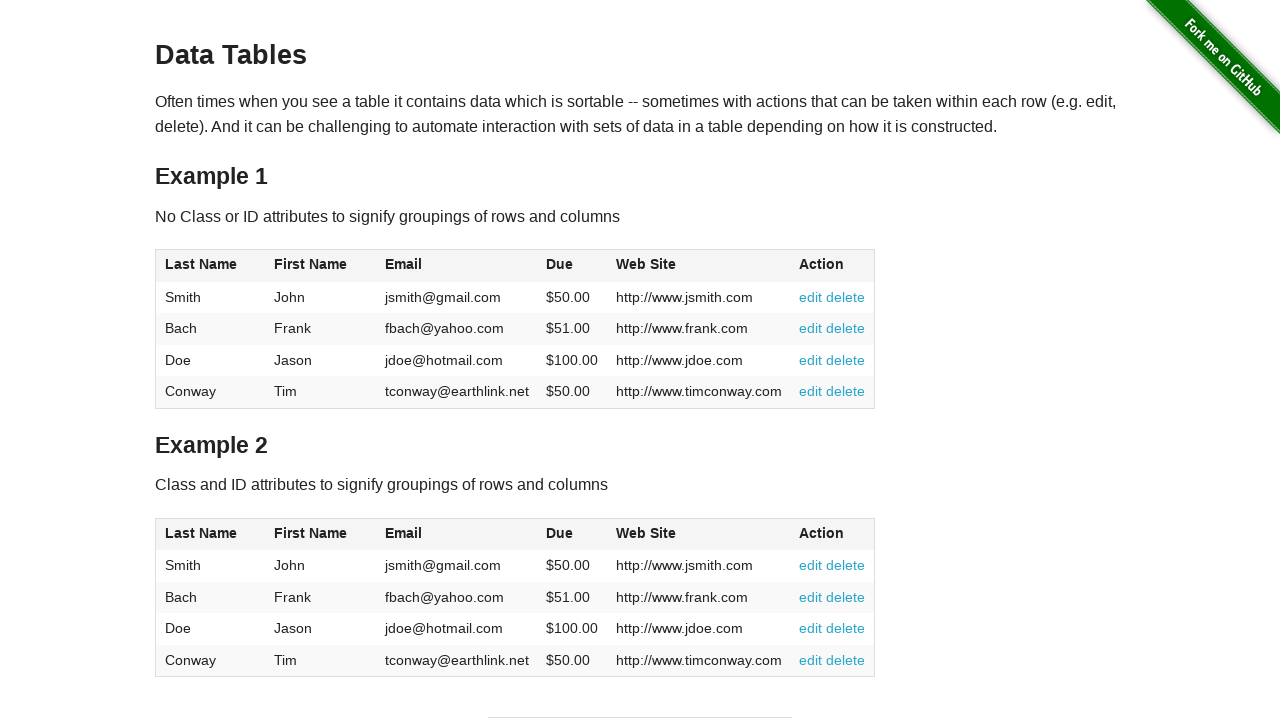

Verified table row containing email 'jsmith@gmail.com' is present
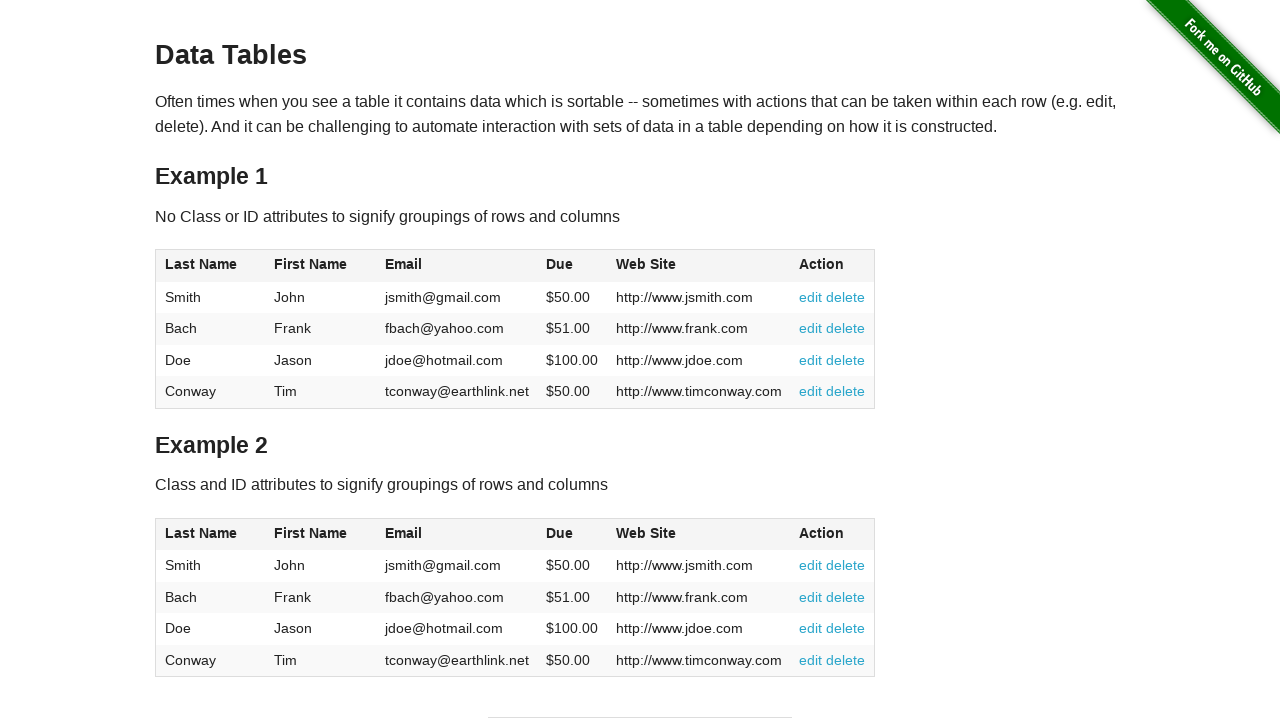

Clicked on 'Last Name' header to test sorting functionality at (210, 534) on #table2 thead th:has-text('Last Name')
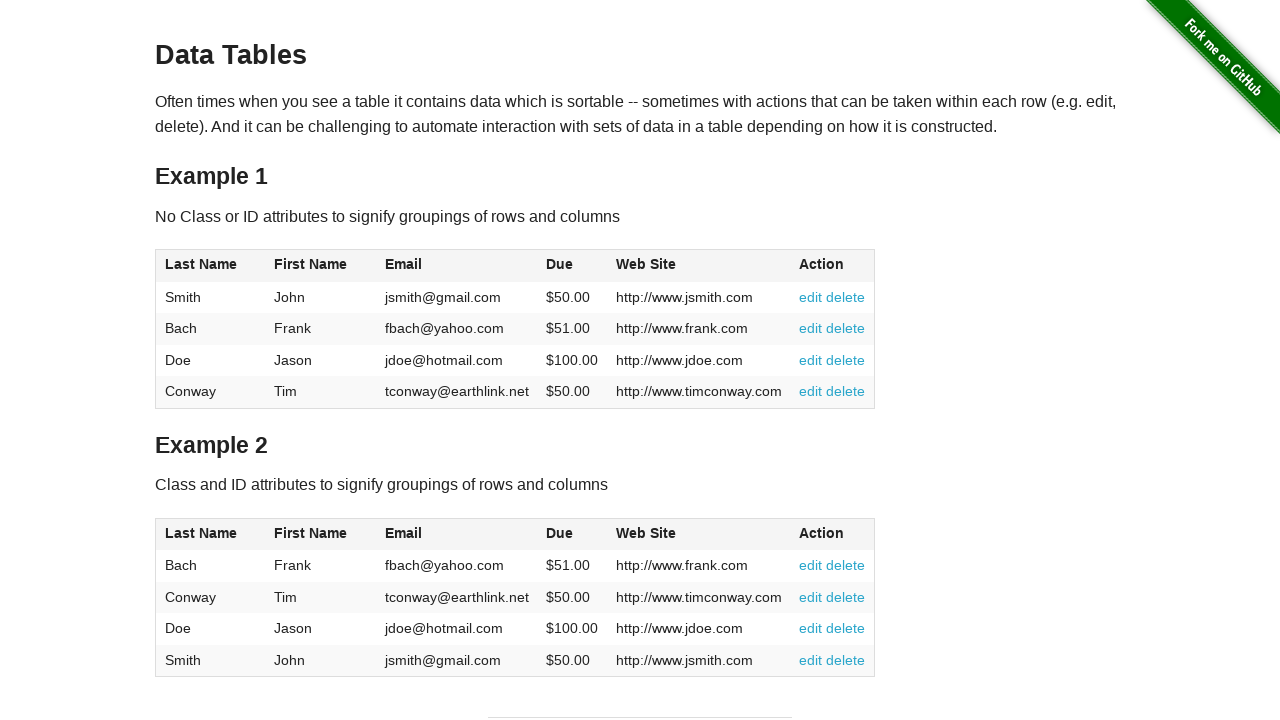

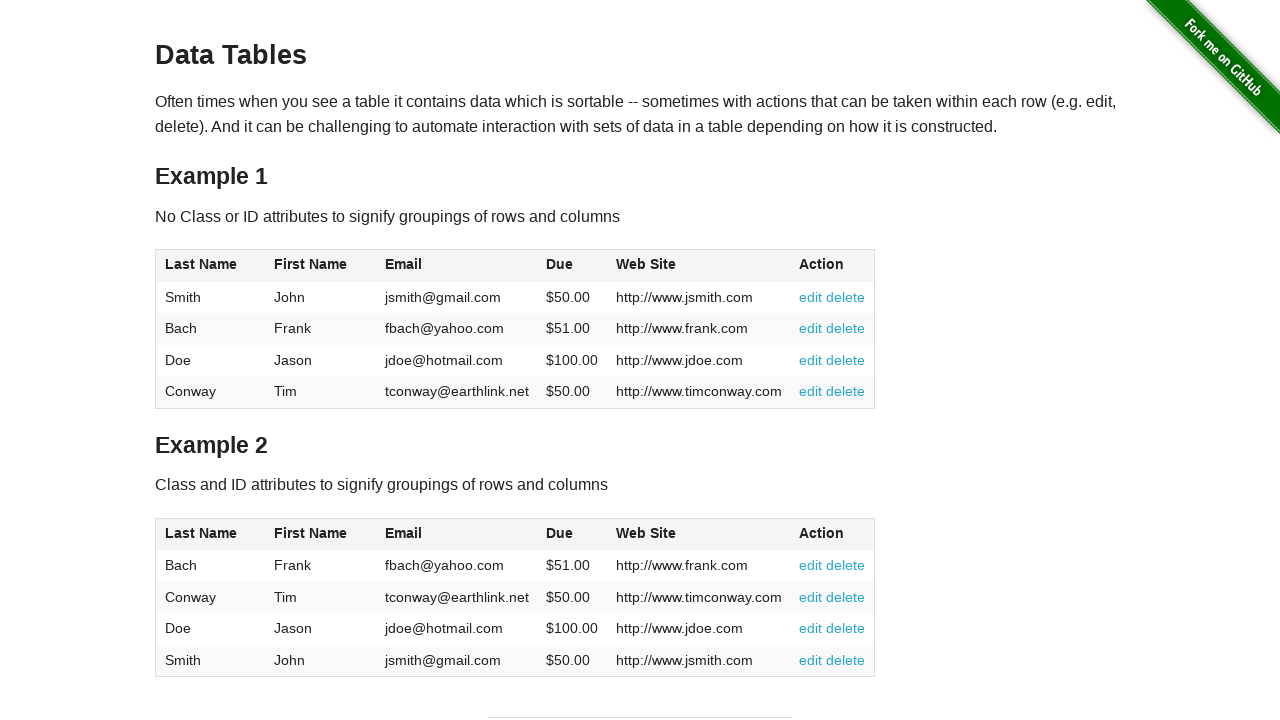